Tests login with locked out user credentials to verify locked out error message

Starting URL: https://www.saucedemo.com/

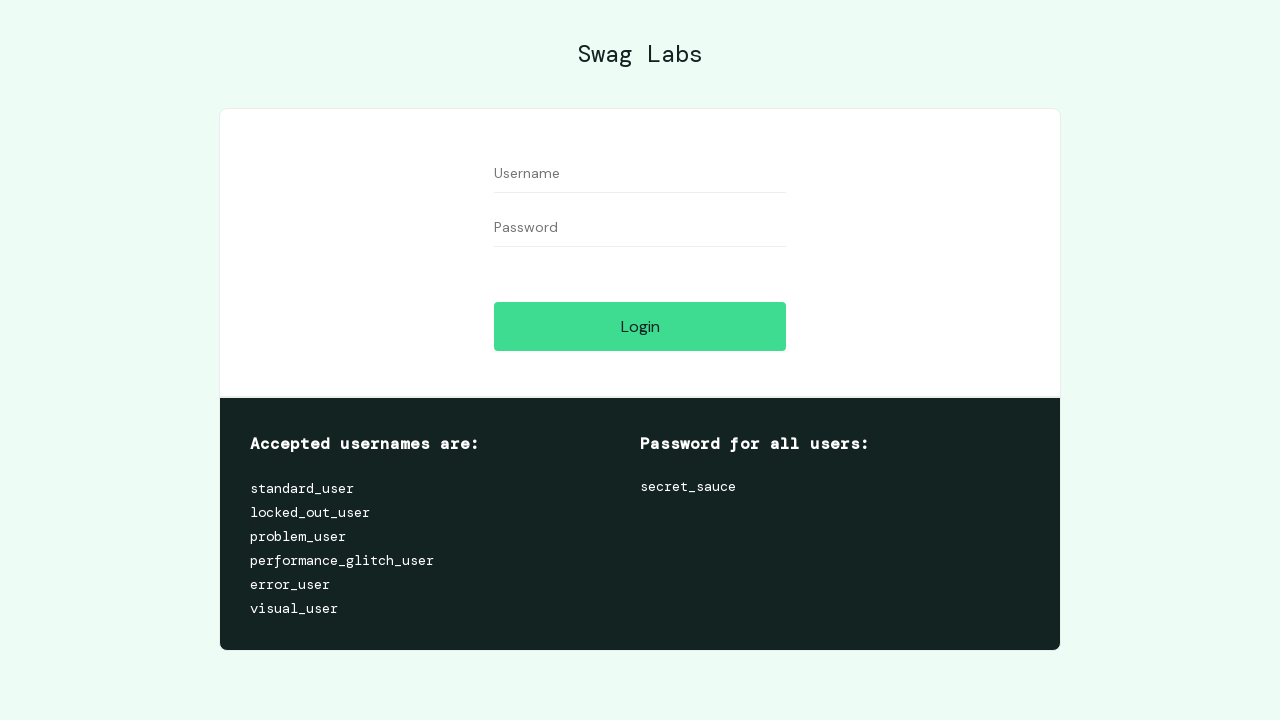

Username input field is visible
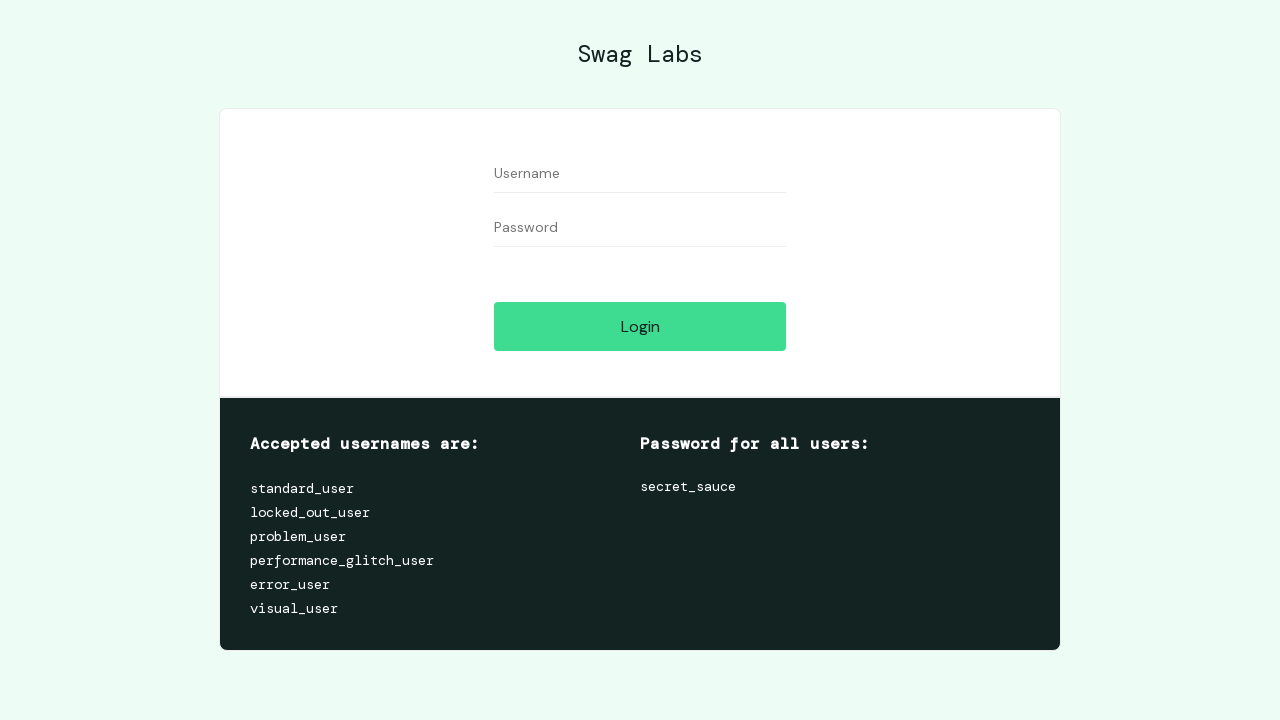

Password input field is visible
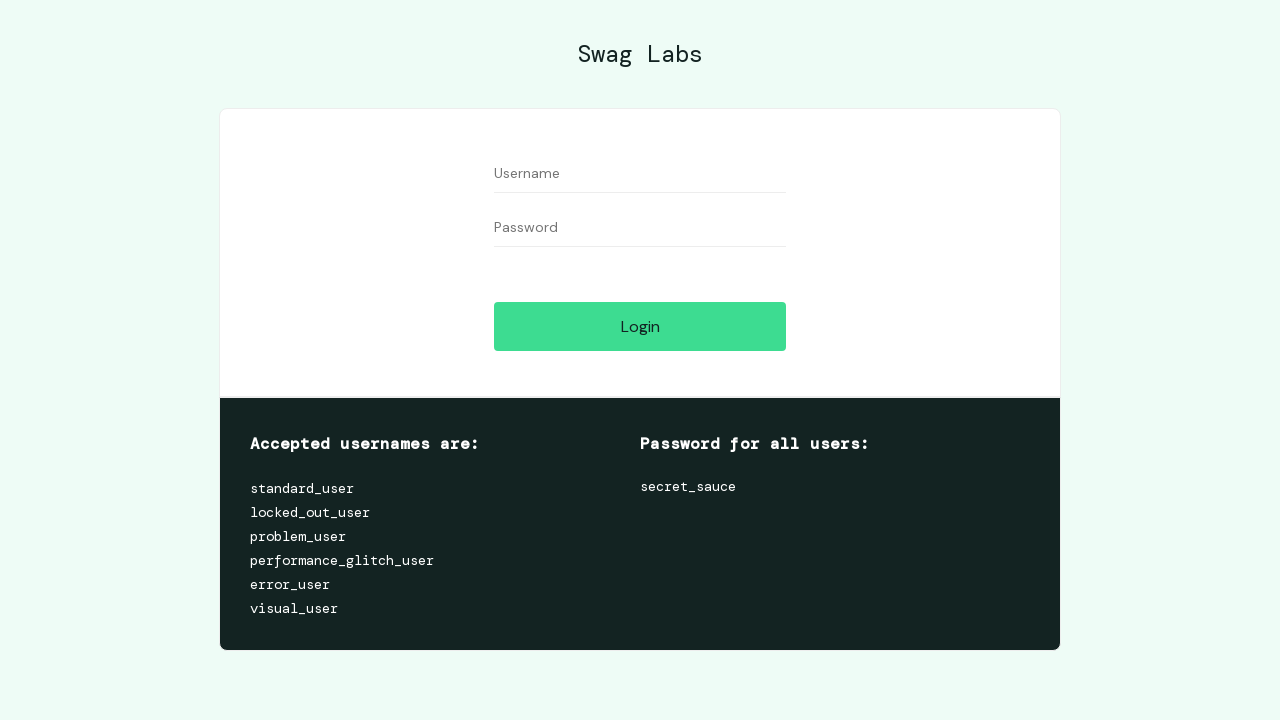

Filled username field with 'locked_out_user' on #user-name
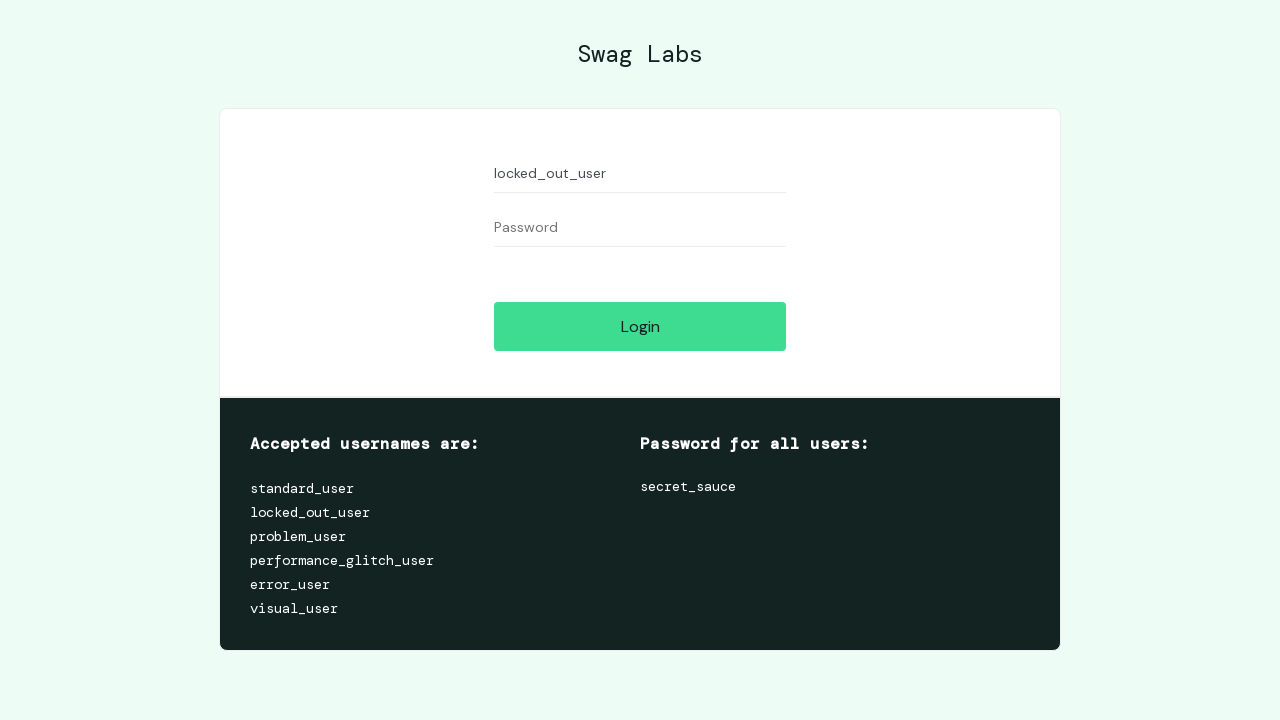

Filled password field with 'secret_sauce' on #password
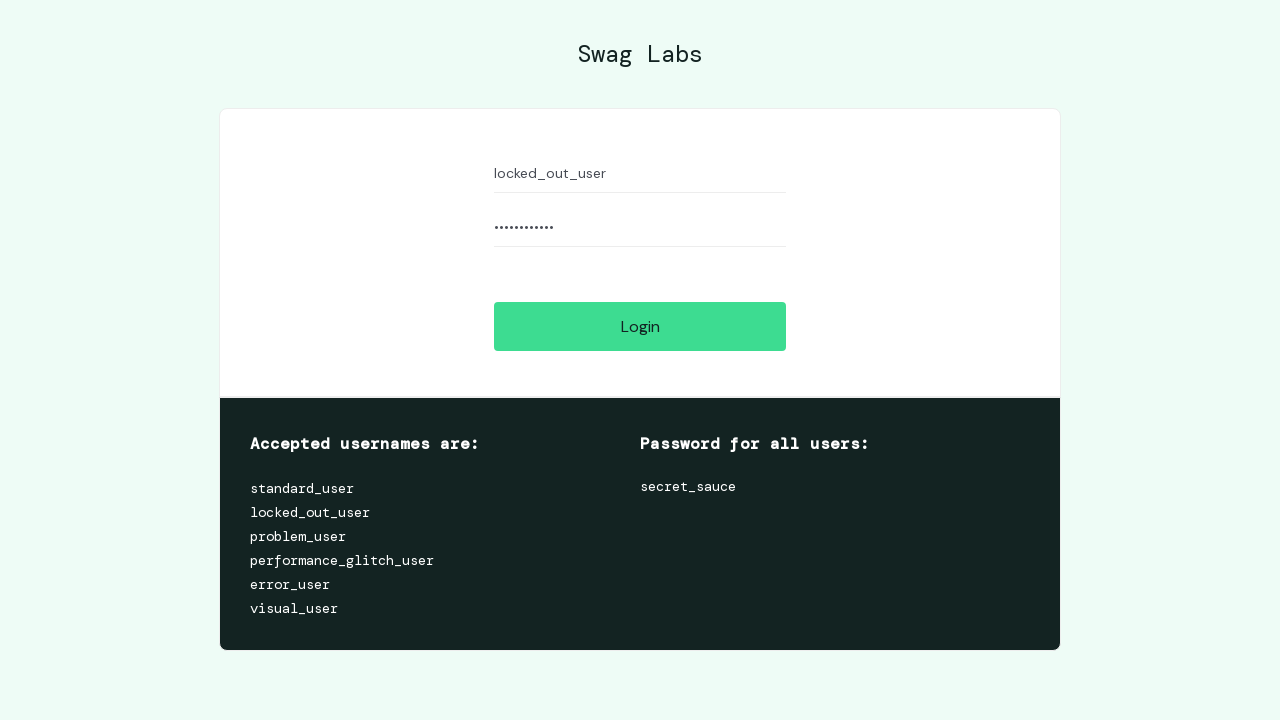

Clicked login button with locked out user credentials at (640, 326) on #login-button
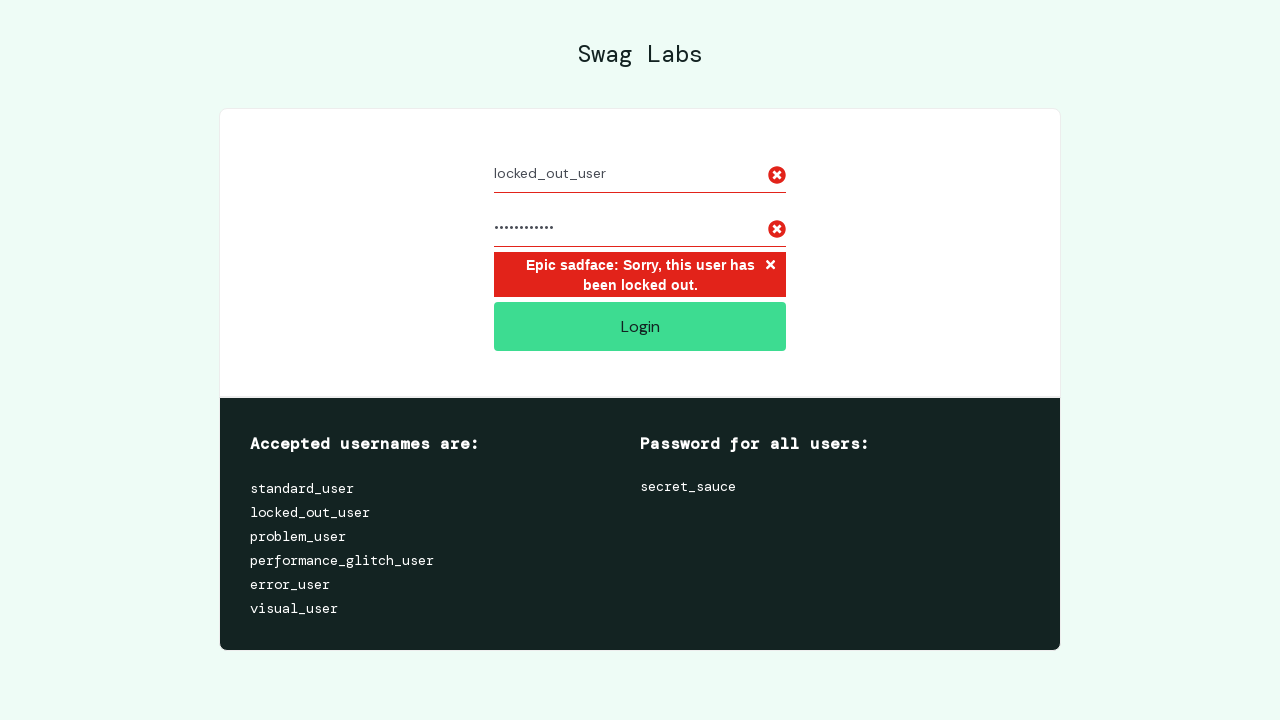

Located error message element
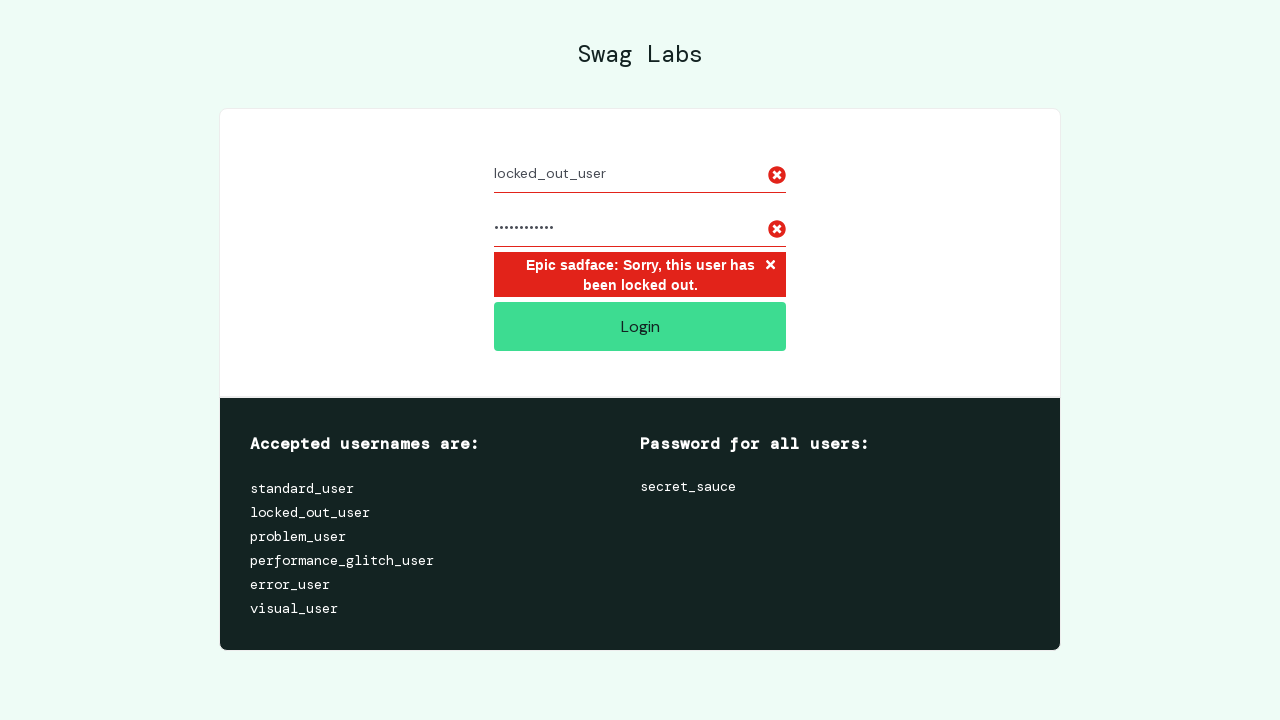

Verified locked out error message: 'Epic sadface: Sorry, this user has been locked out.'
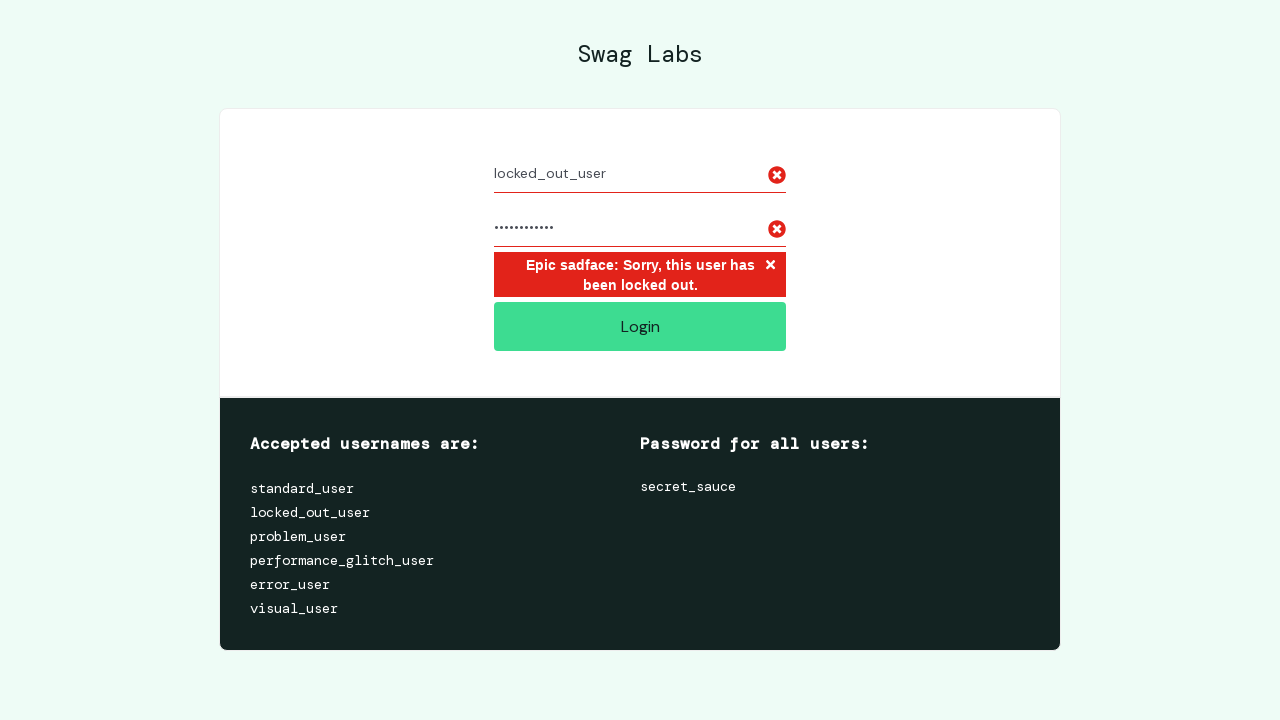

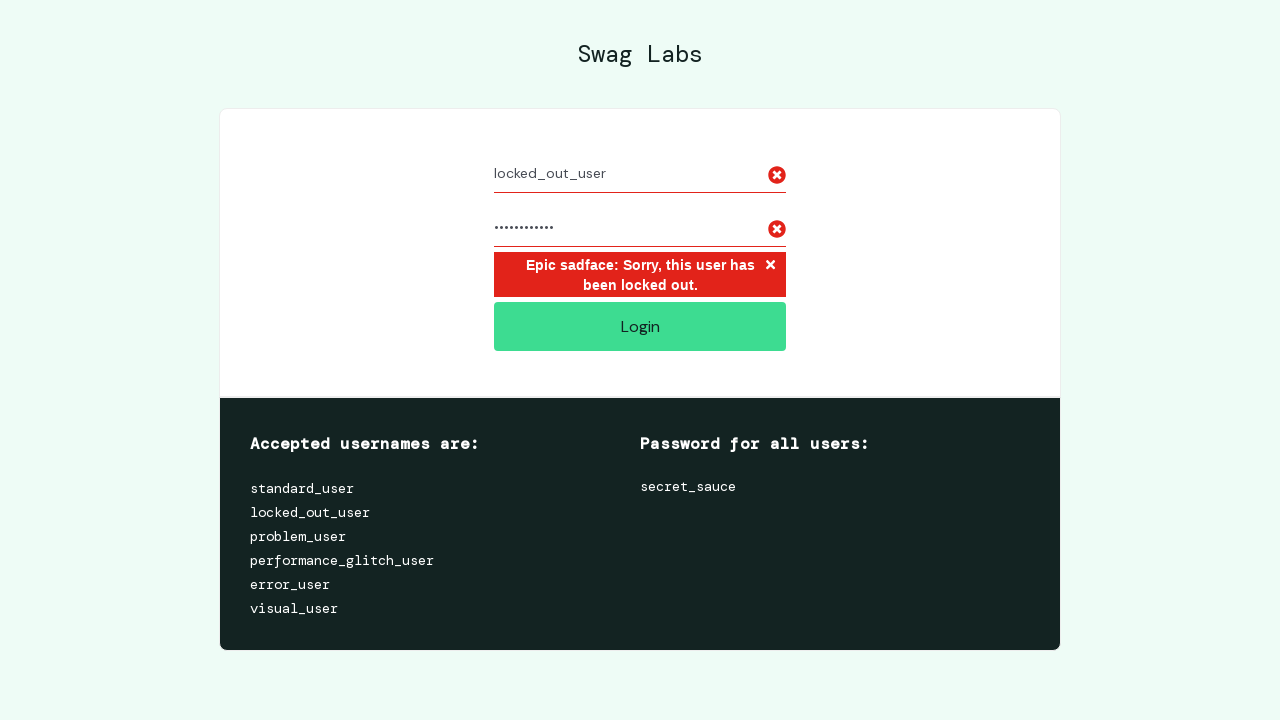